Tests link counting and navigation on a practice automation page, counting all links on the page, in the footer, and in the first footer column, then opens each link in the first footer column in new tabs and verifies the titles

Starting URL: https://rahulshettyacademy.com/AutomationPractice/

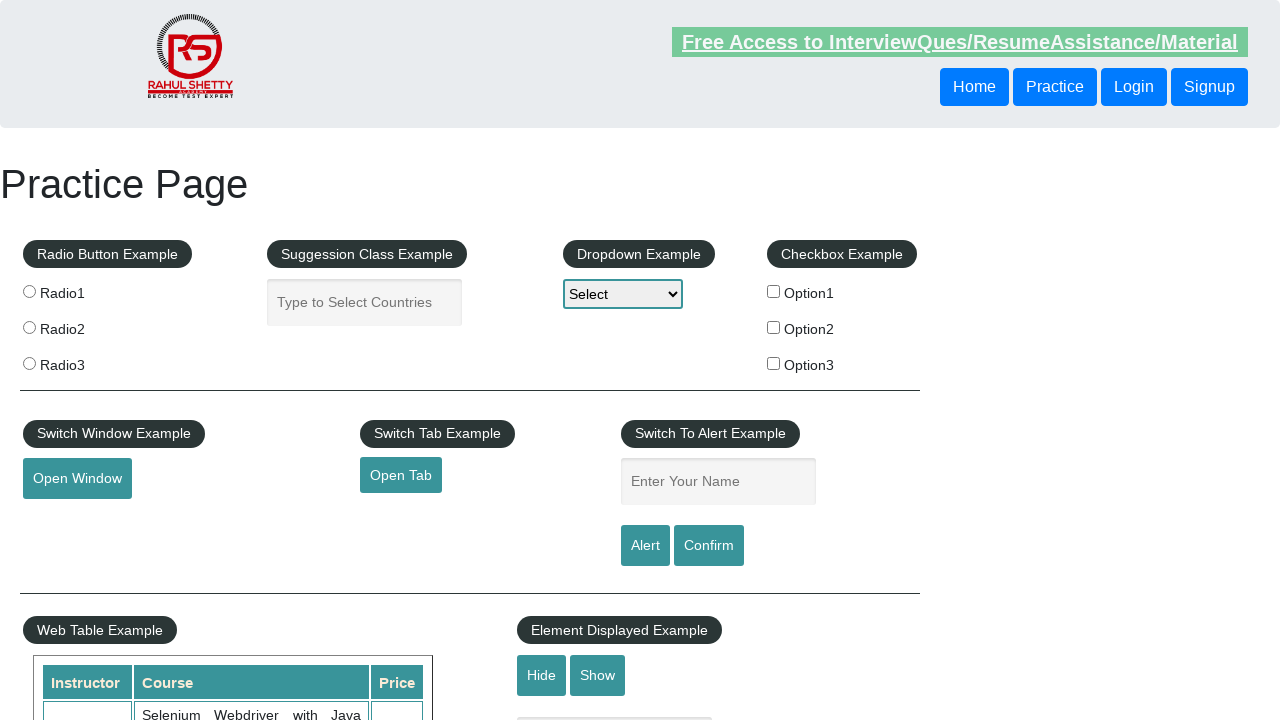

Located all links on page - found 27 total links
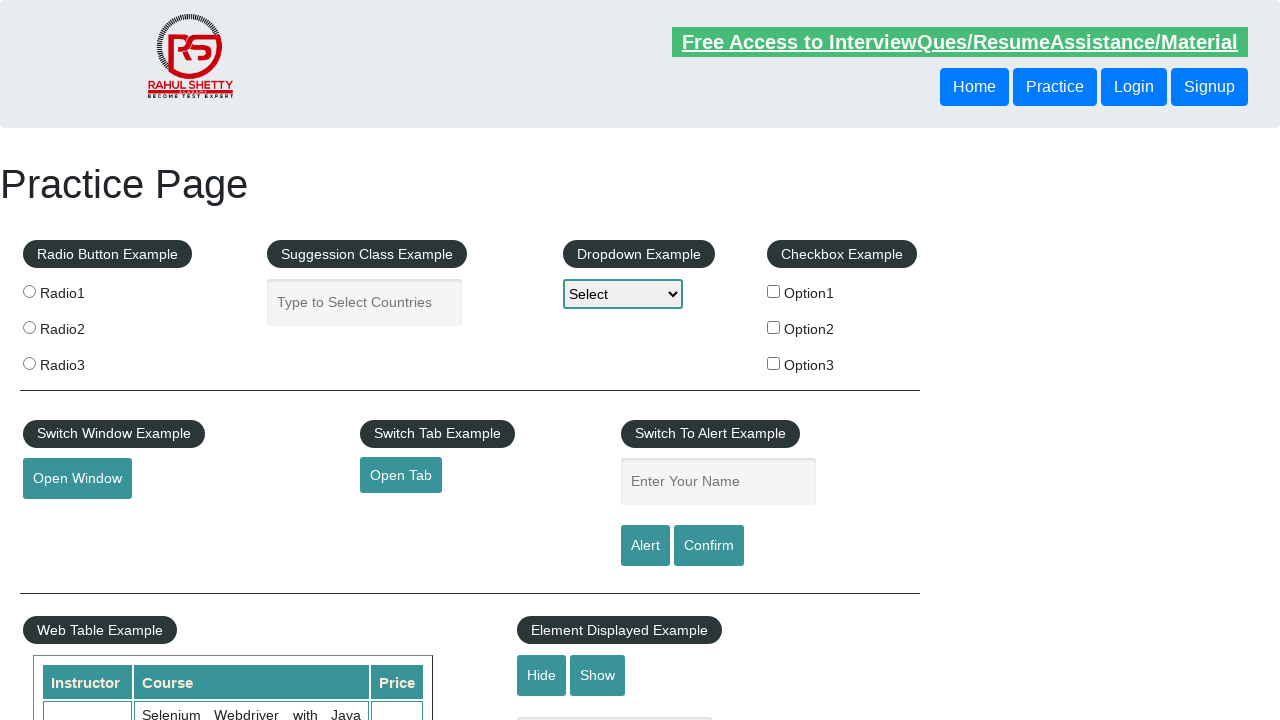

Located footer section with ID 'gf-BIG'
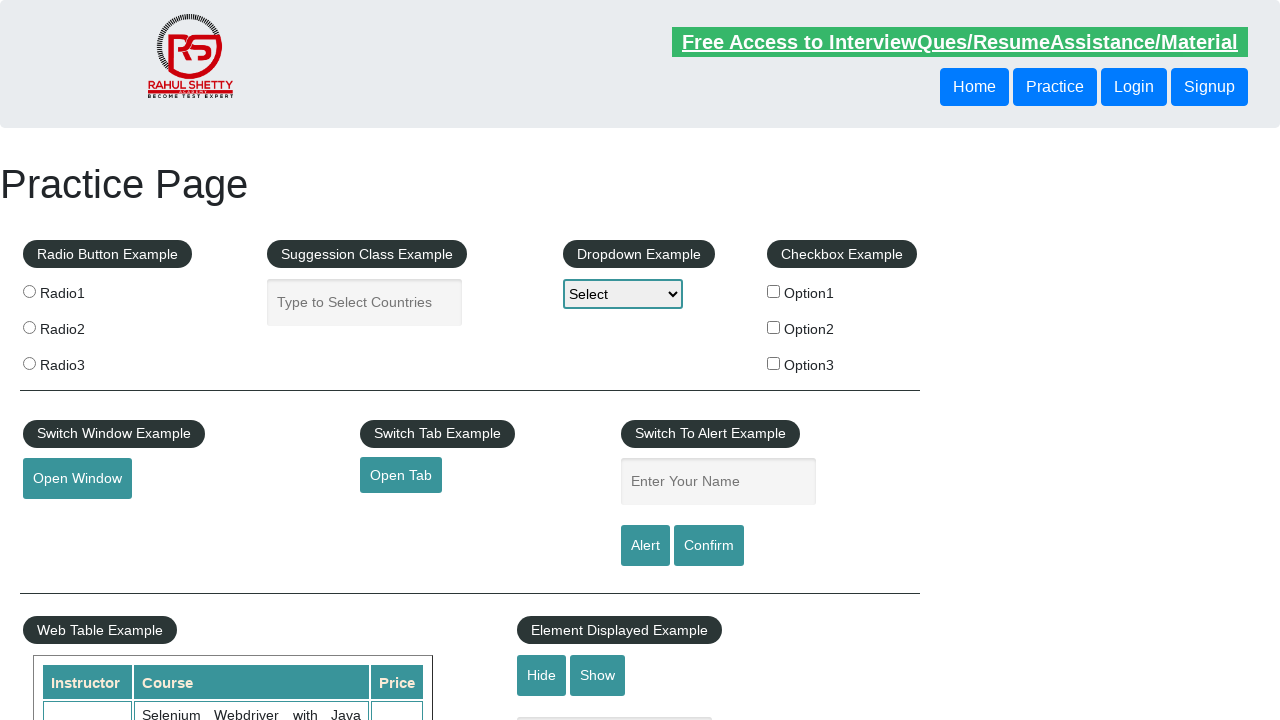

Located all links in footer section - found 20 footer links
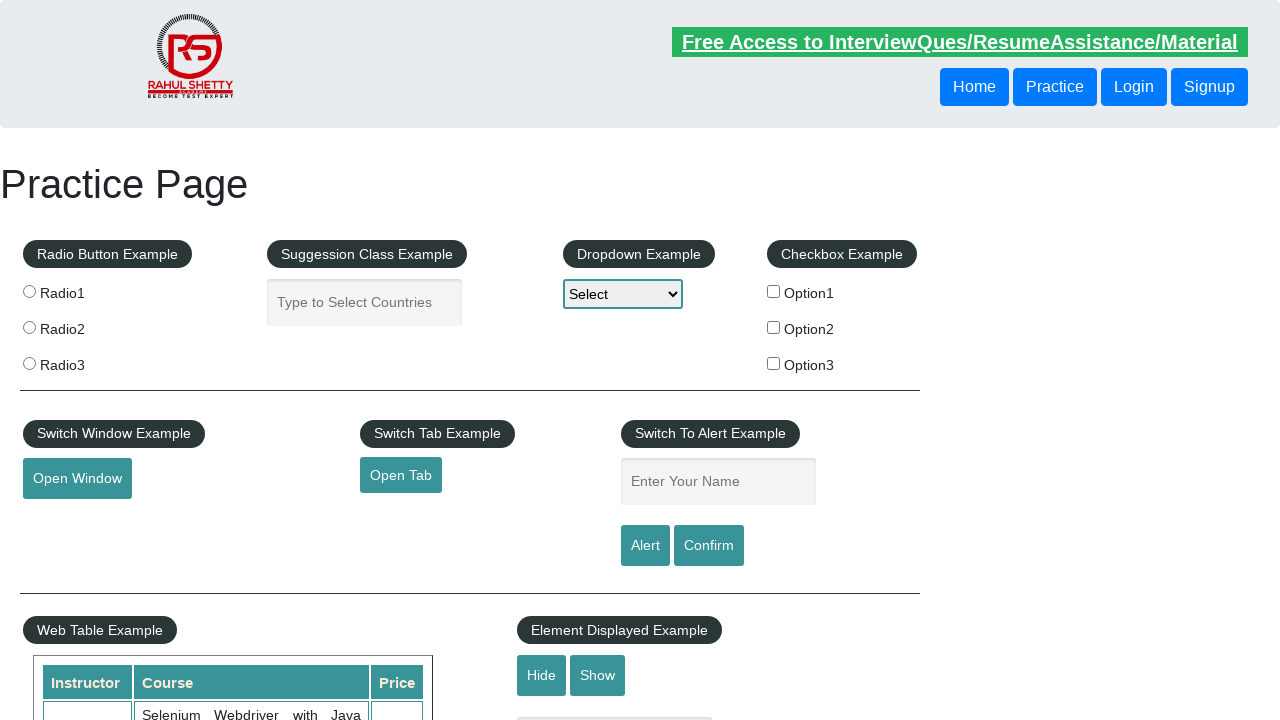

Located first column of footer table
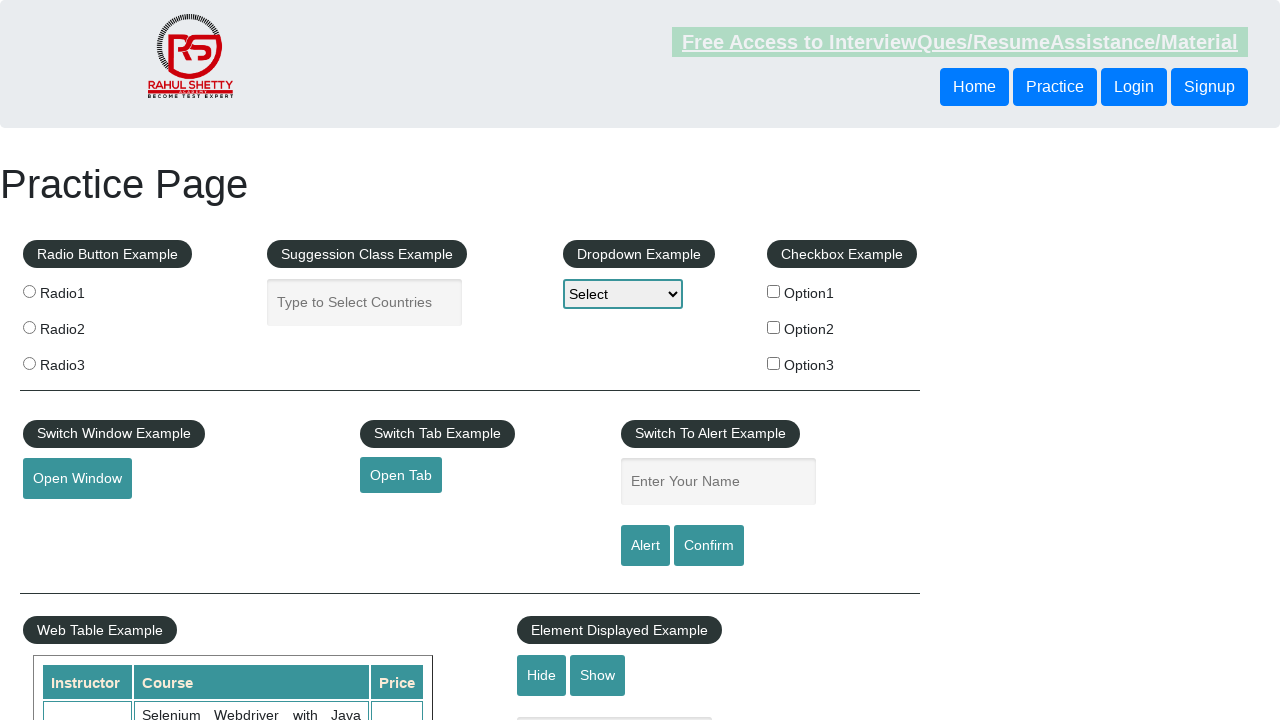

Located all links in first footer column - found 5 column links
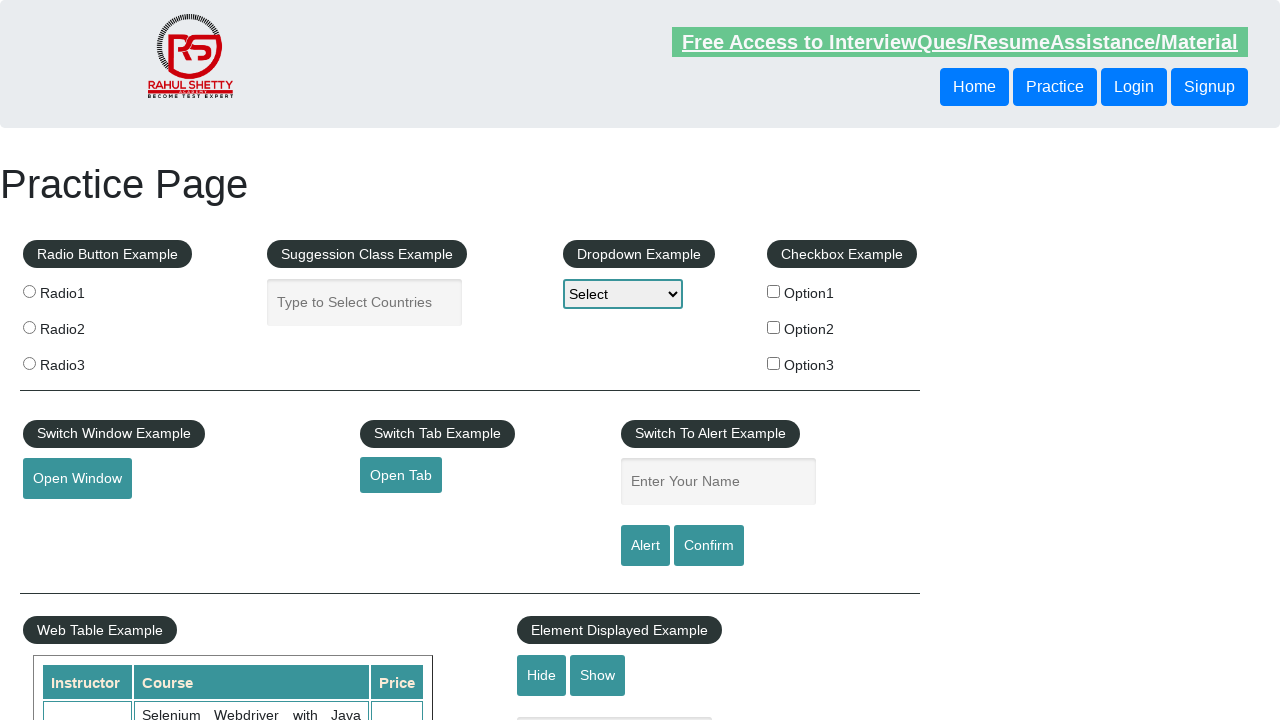

Opened link 1 from first footer column in new tab using Ctrl+Click at (68, 520) on #gf-BIG >> xpath=//table/tbody/tr/td[1]/ul >> a >> nth=1
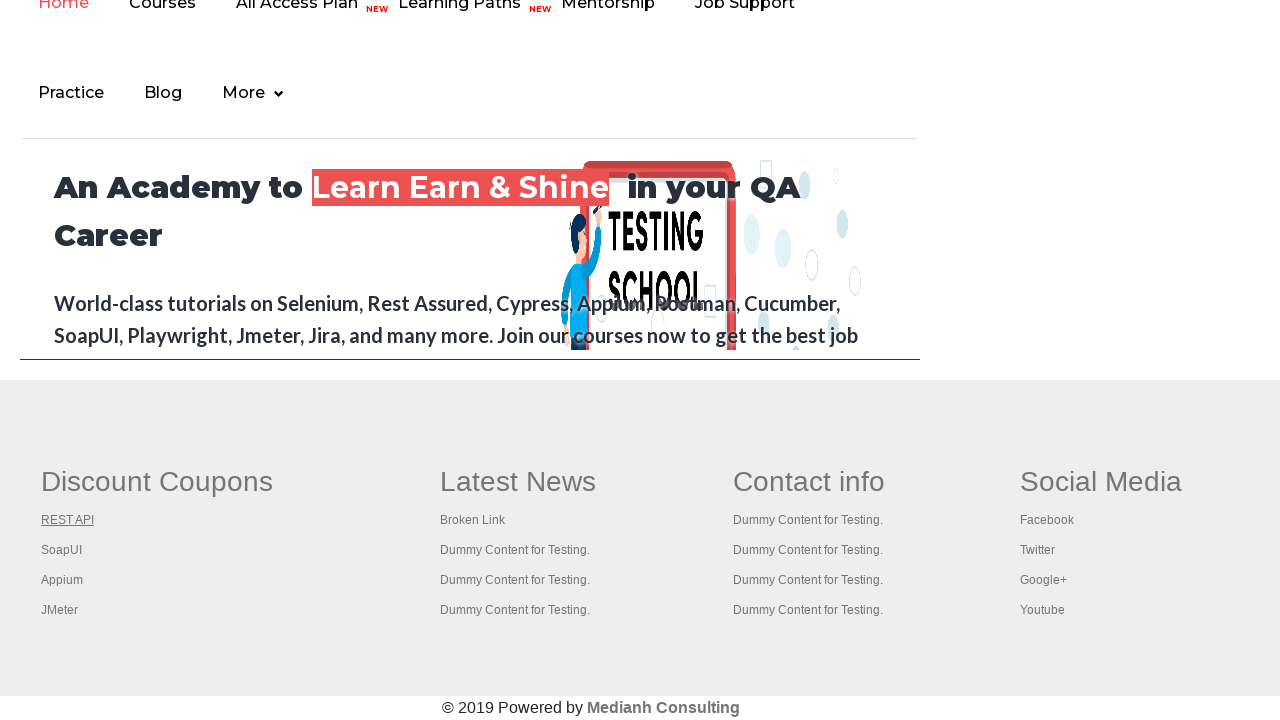

Retrieved title of newly opened page: 'REST API Tutorial'
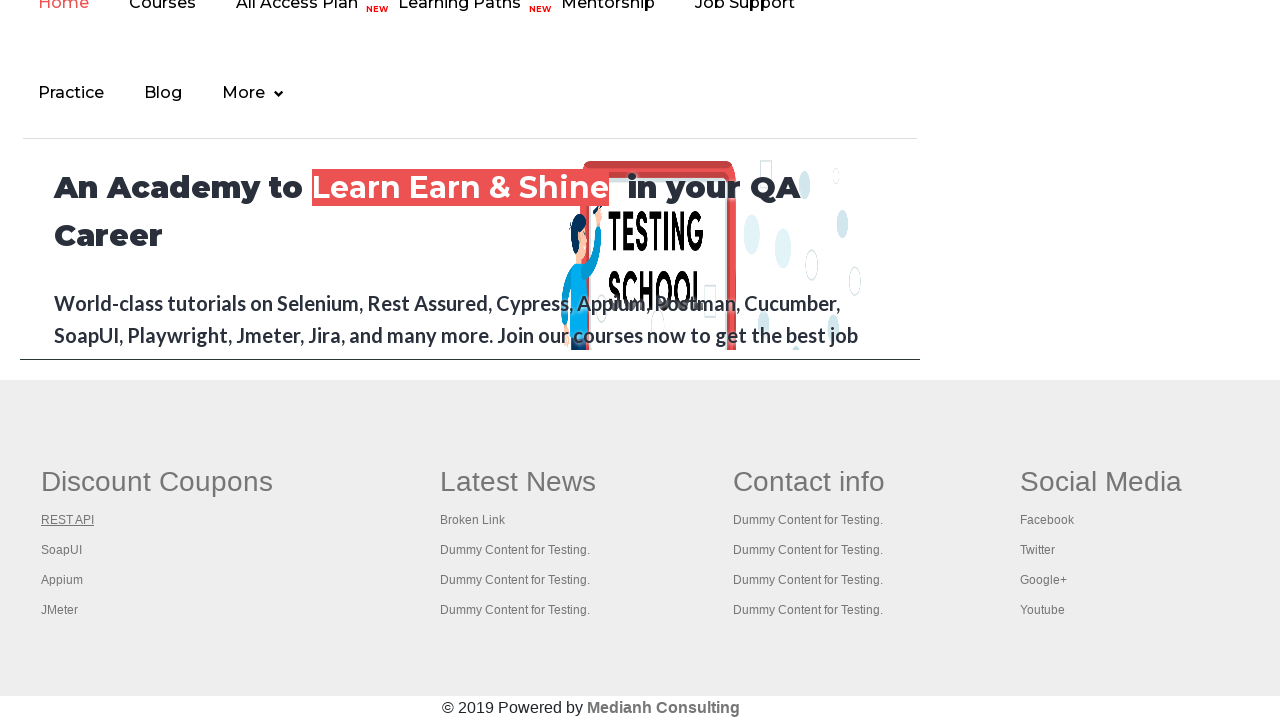

Closed newly opened tab for link 1
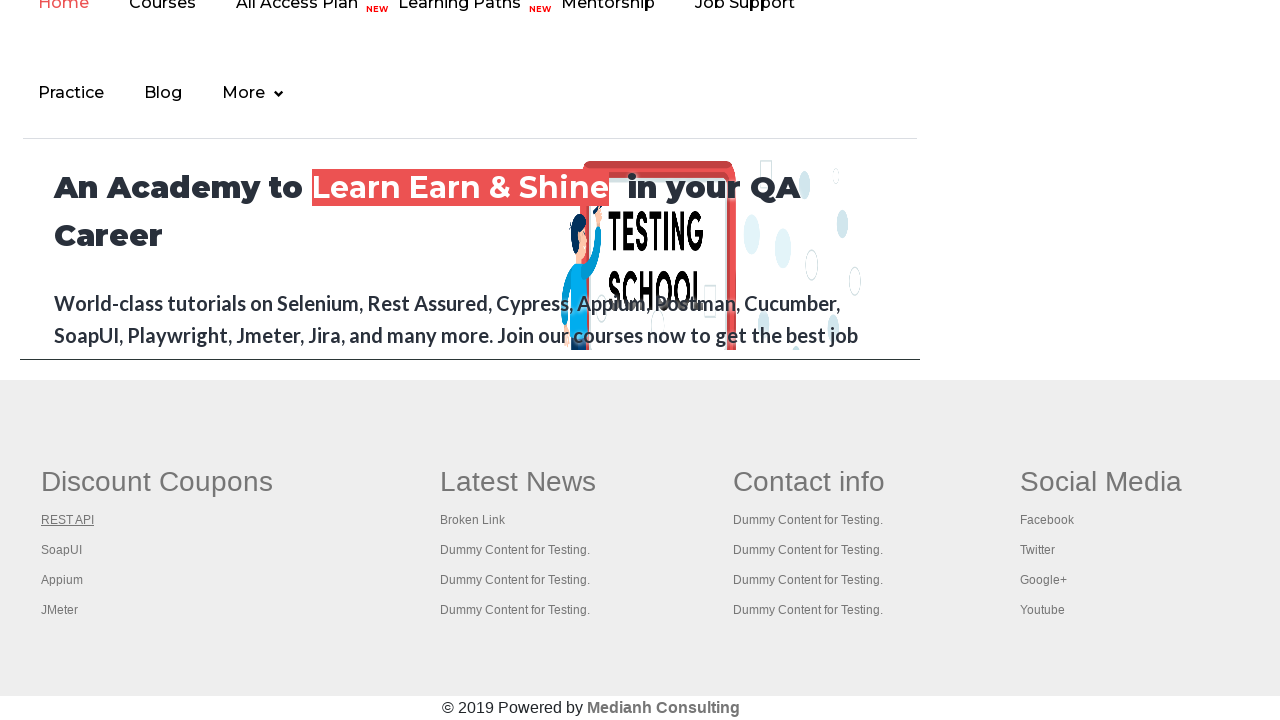

Opened link 2 from first footer column in new tab using Ctrl+Click at (62, 550) on #gf-BIG >> xpath=//table/tbody/tr/td[1]/ul >> a >> nth=2
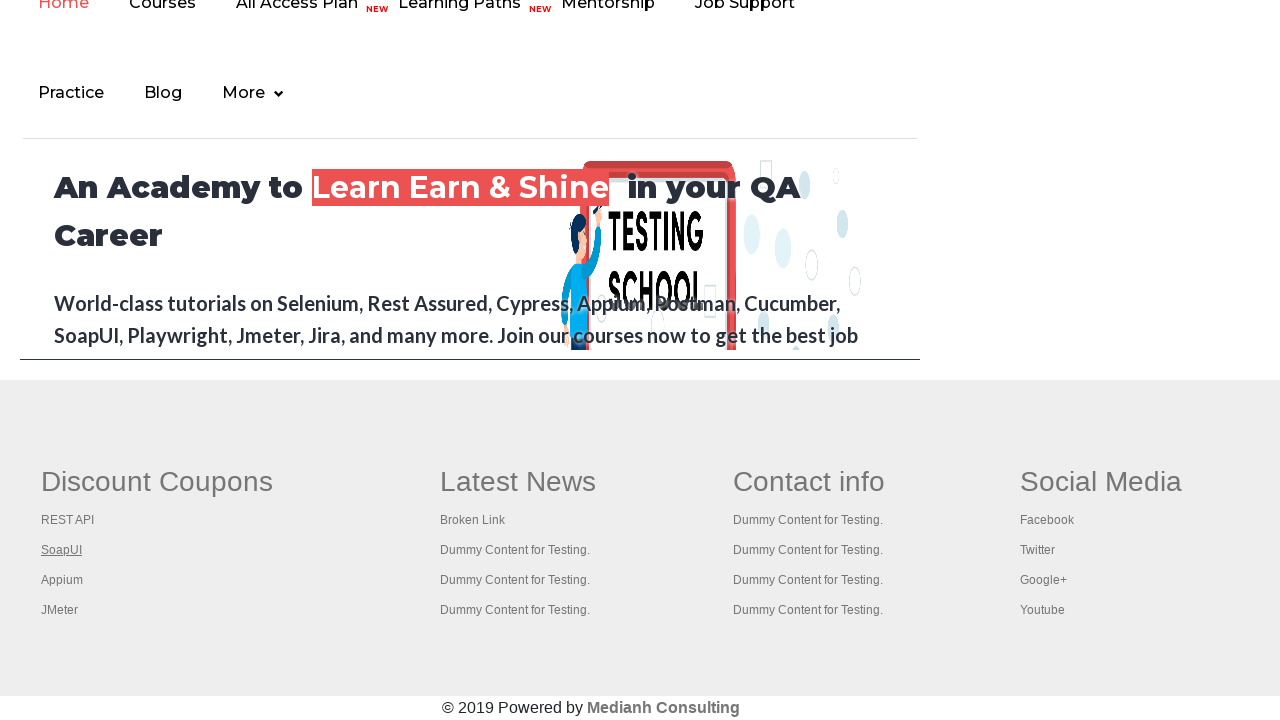

Retrieved title of newly opened page: 'The World’s Most Popular API Testing Tool | SoapUI'
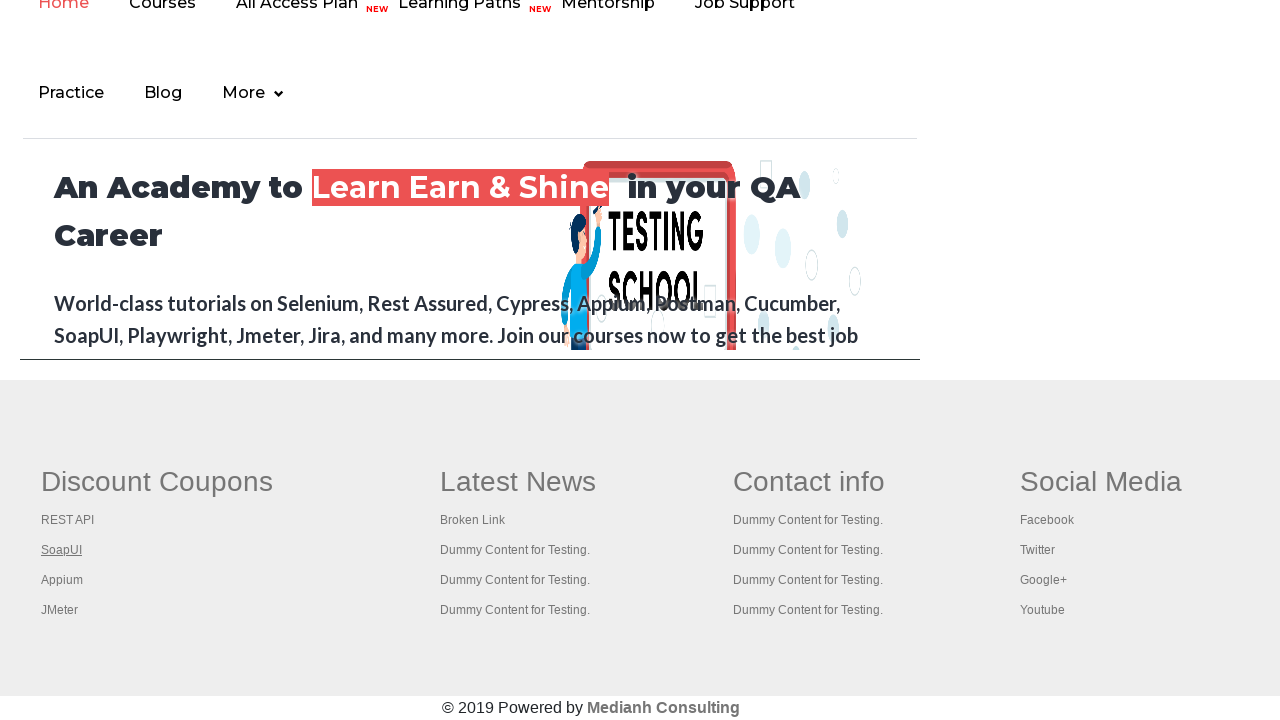

Closed newly opened tab for link 2
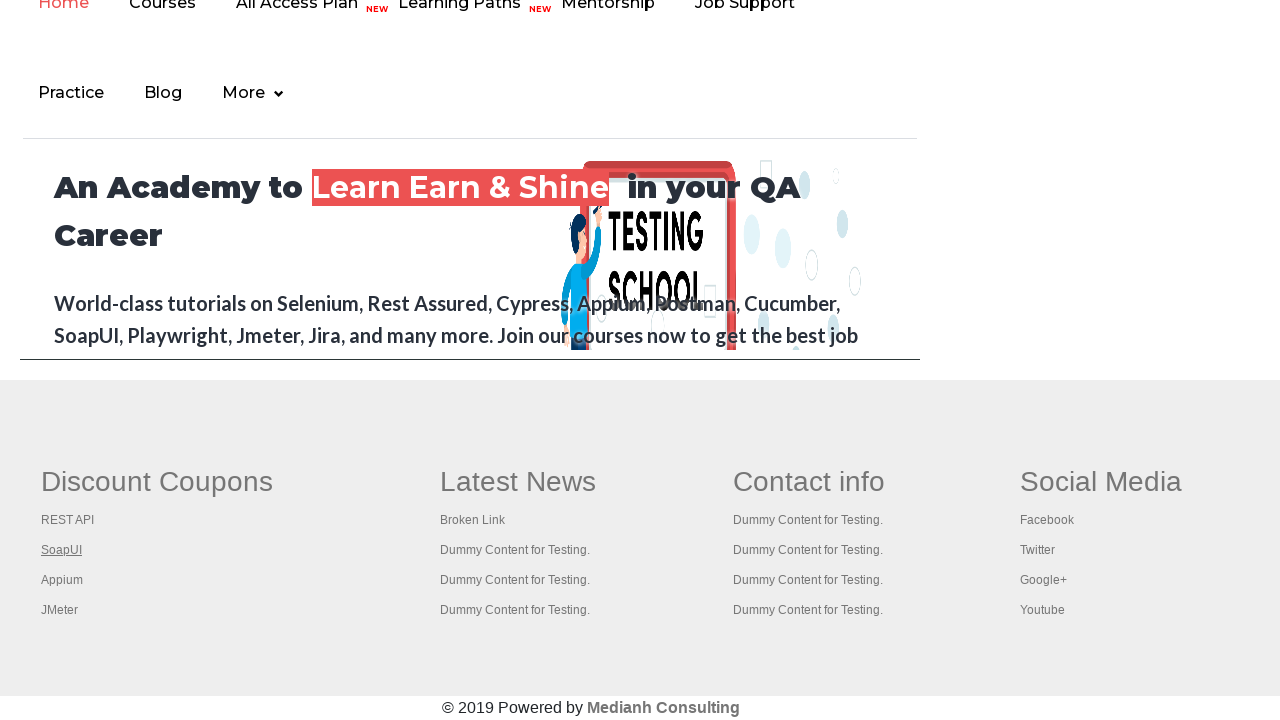

Opened link 3 from first footer column in new tab using Ctrl+Click at (62, 580) on #gf-BIG >> xpath=//table/tbody/tr/td[1]/ul >> a >> nth=3
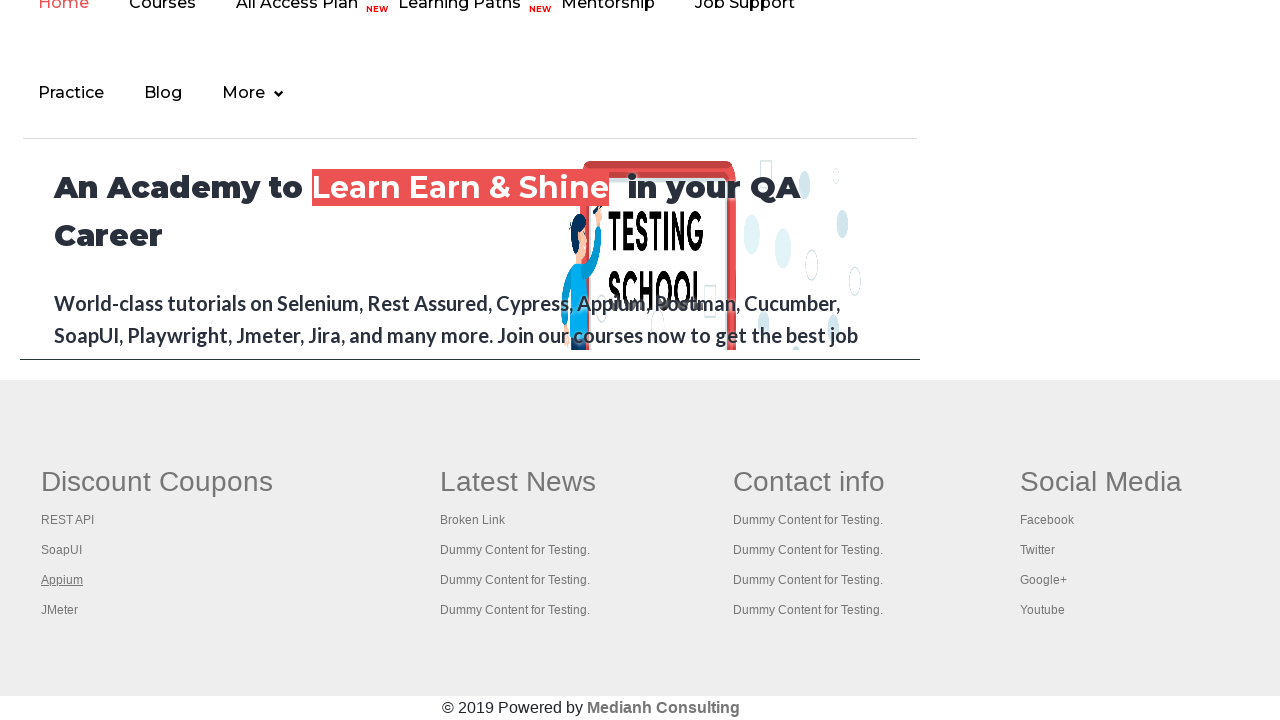

Retrieved title of newly opened page: ''
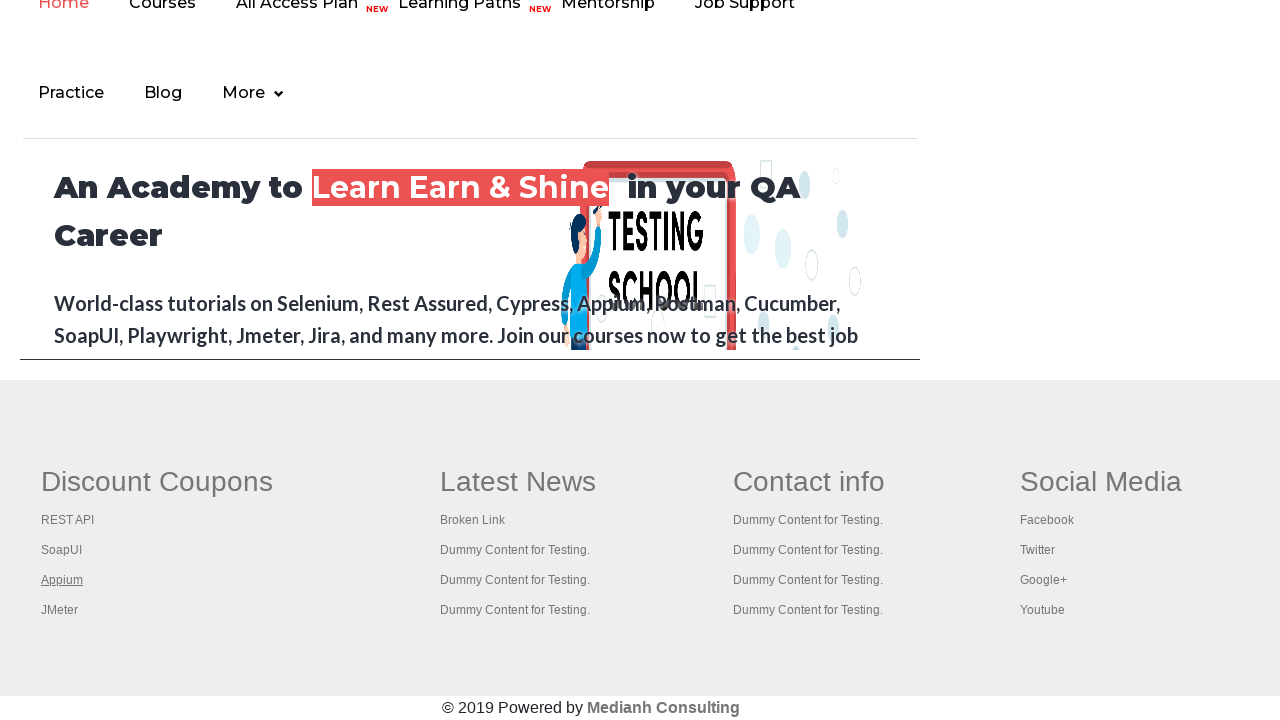

Closed newly opened tab for link 3
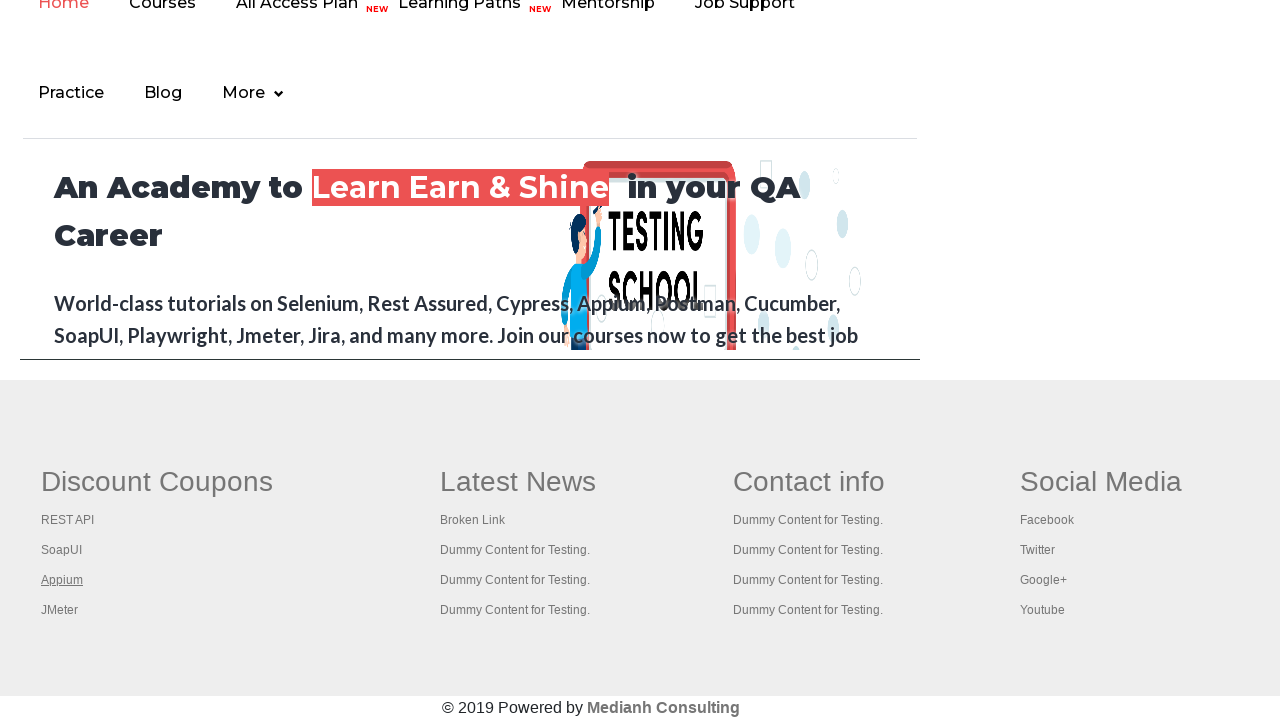

Opened link 4 from first footer column in new tab using Ctrl+Click at (60, 610) on #gf-BIG >> xpath=//table/tbody/tr/td[1]/ul >> a >> nth=4
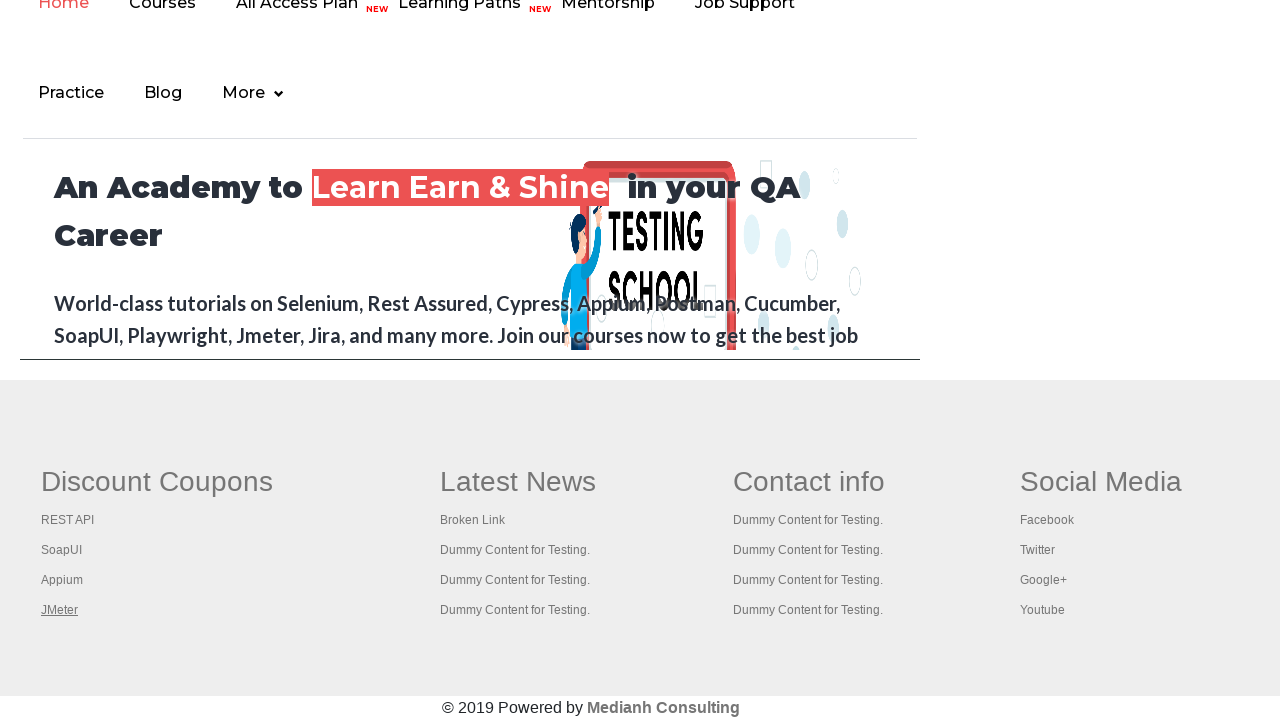

Retrieved title of newly opened page: 'Apache JMeter - Apache JMeter™'
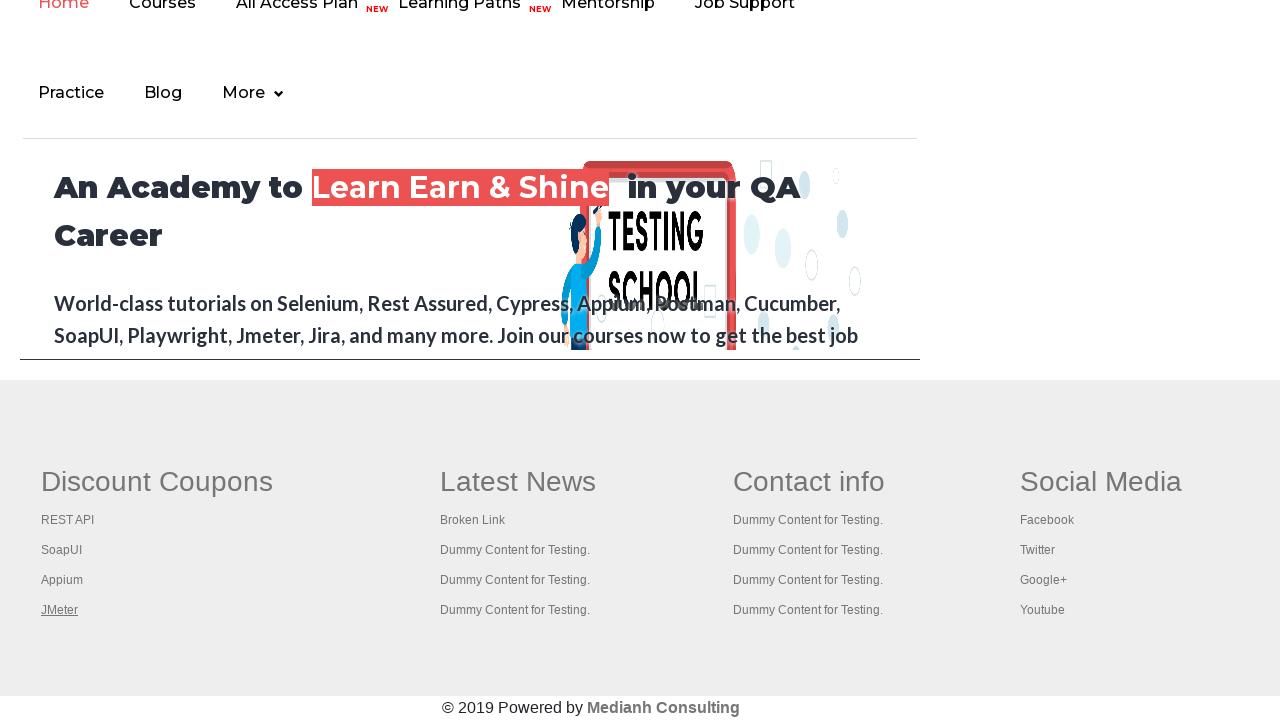

Closed newly opened tab for link 4
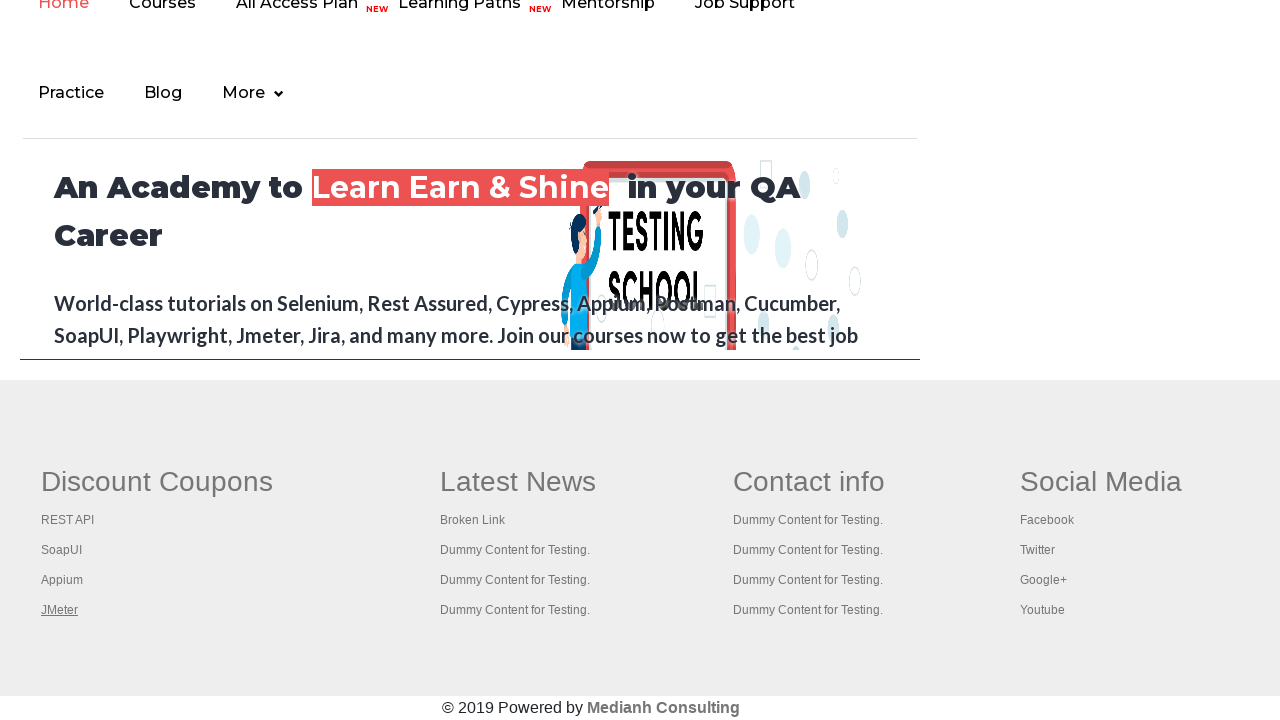

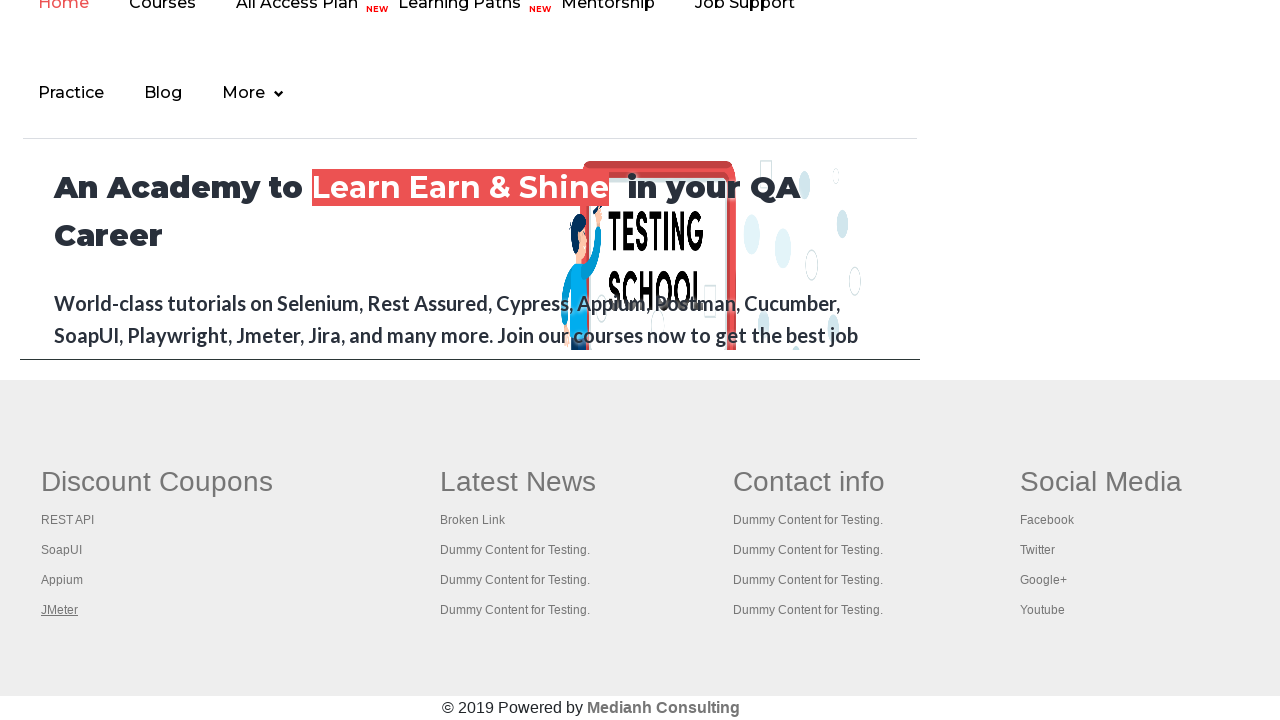